Tests editing a todo item by double-clicking, filling new text, and pressing Enter

Starting URL: https://demo.playwright.dev/todomvc

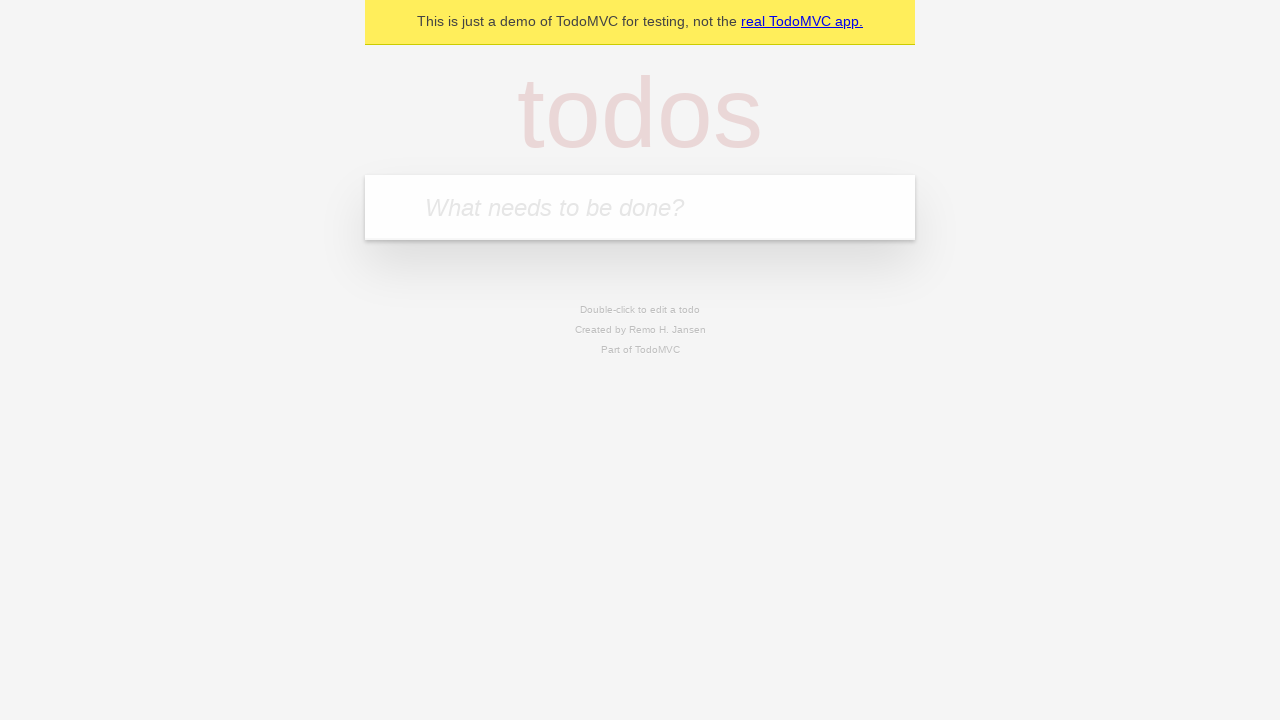

Filled new todo input with 'buy some cheese' on internal:attr=[placeholder="What needs to be done?"i]
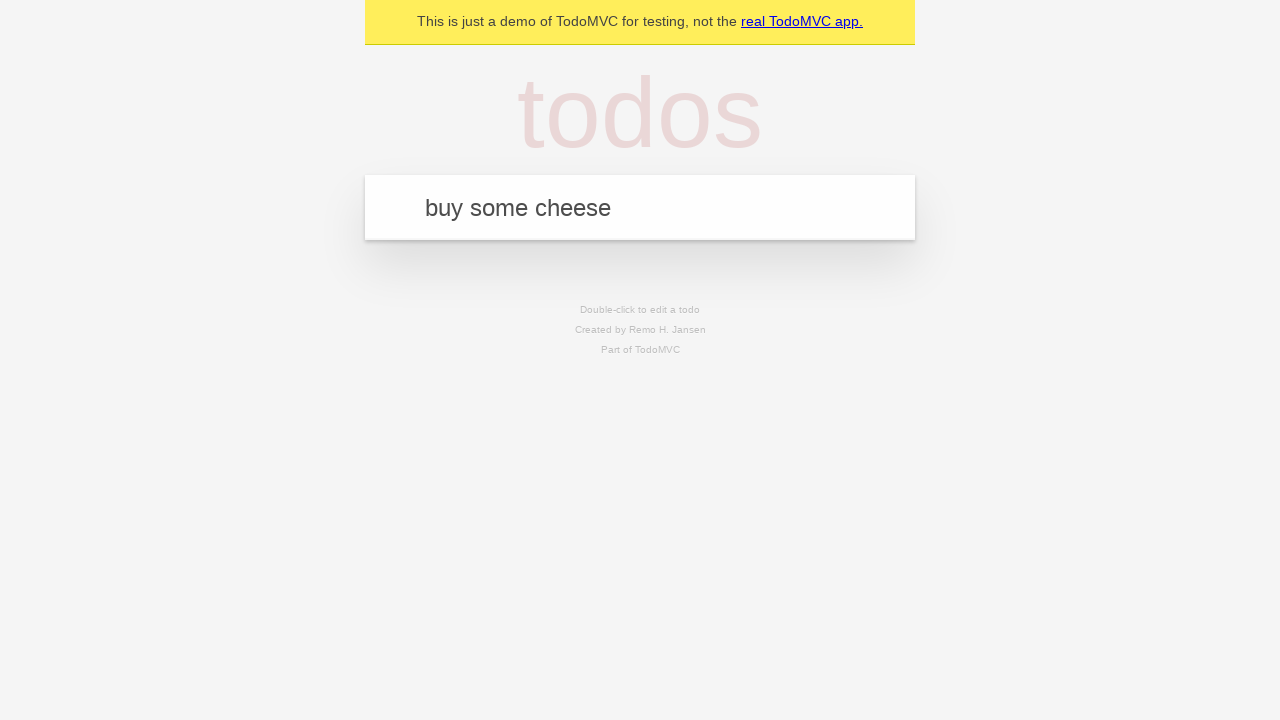

Pressed Enter to add 'buy some cheese' to todo list on internal:attr=[placeholder="What needs to be done?"i]
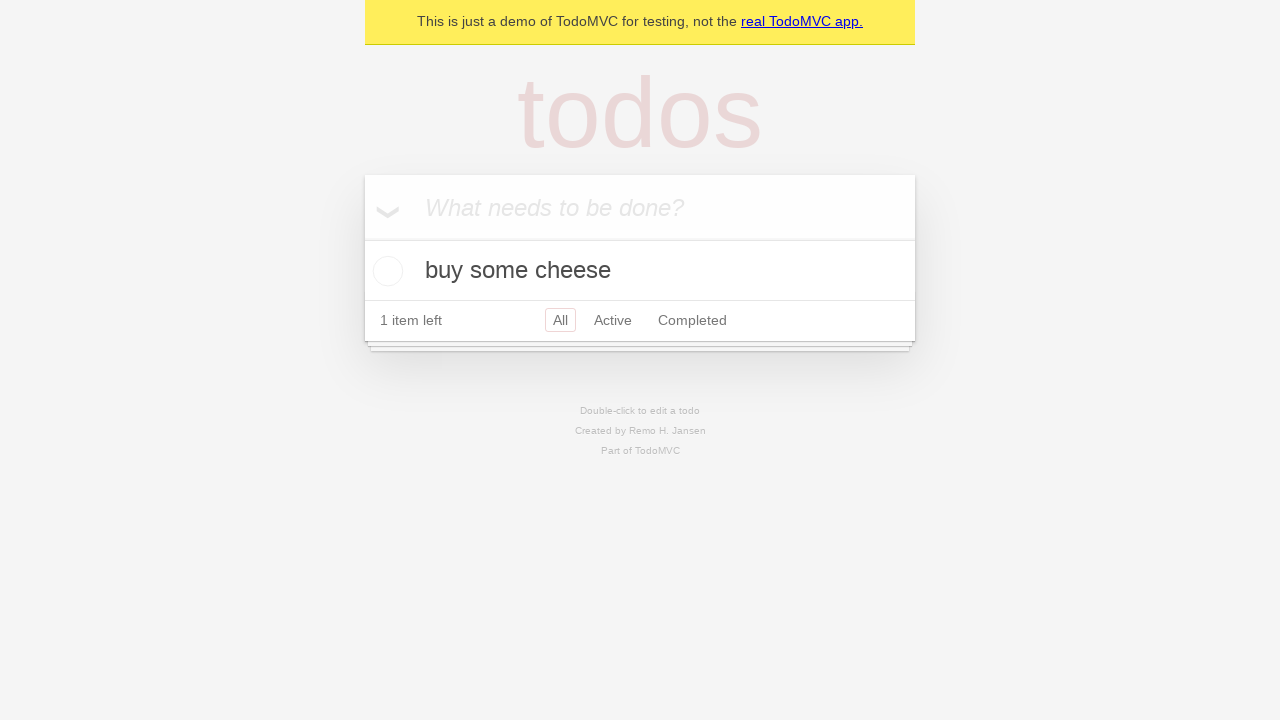

Filled new todo input with 'feed the cat' on internal:attr=[placeholder="What needs to be done?"i]
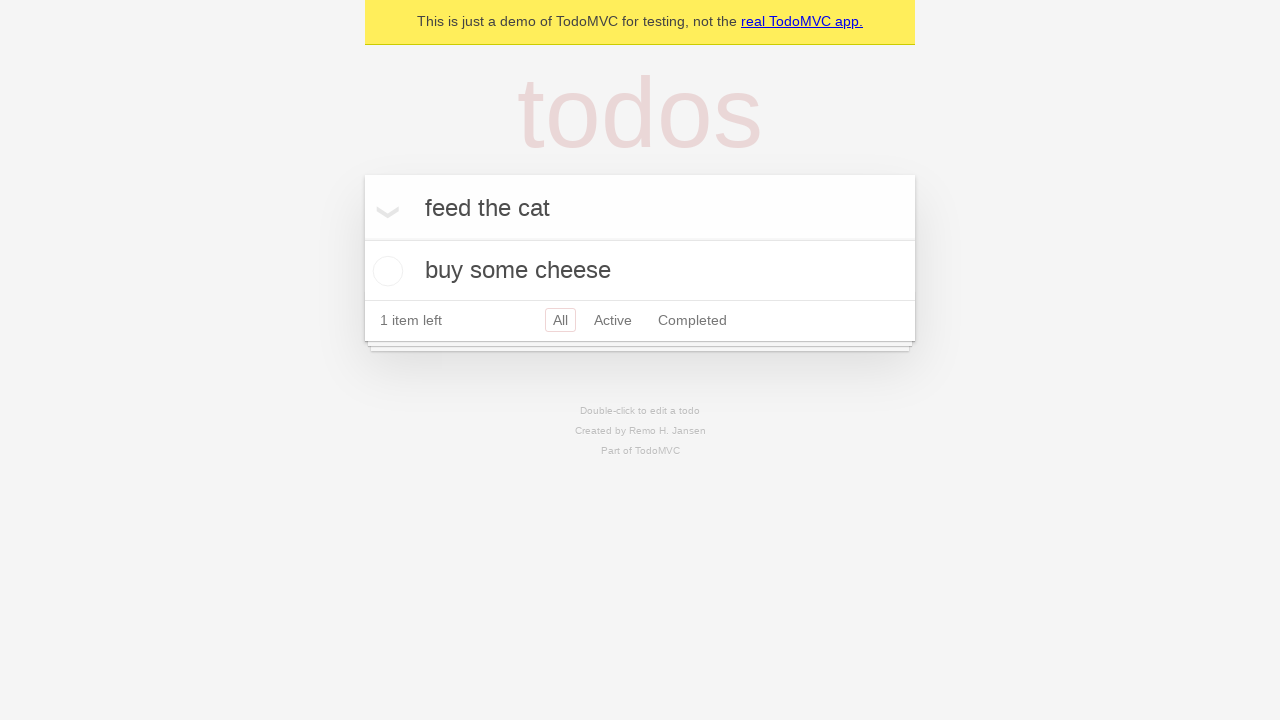

Pressed Enter to add 'feed the cat' to todo list on internal:attr=[placeholder="What needs to be done?"i]
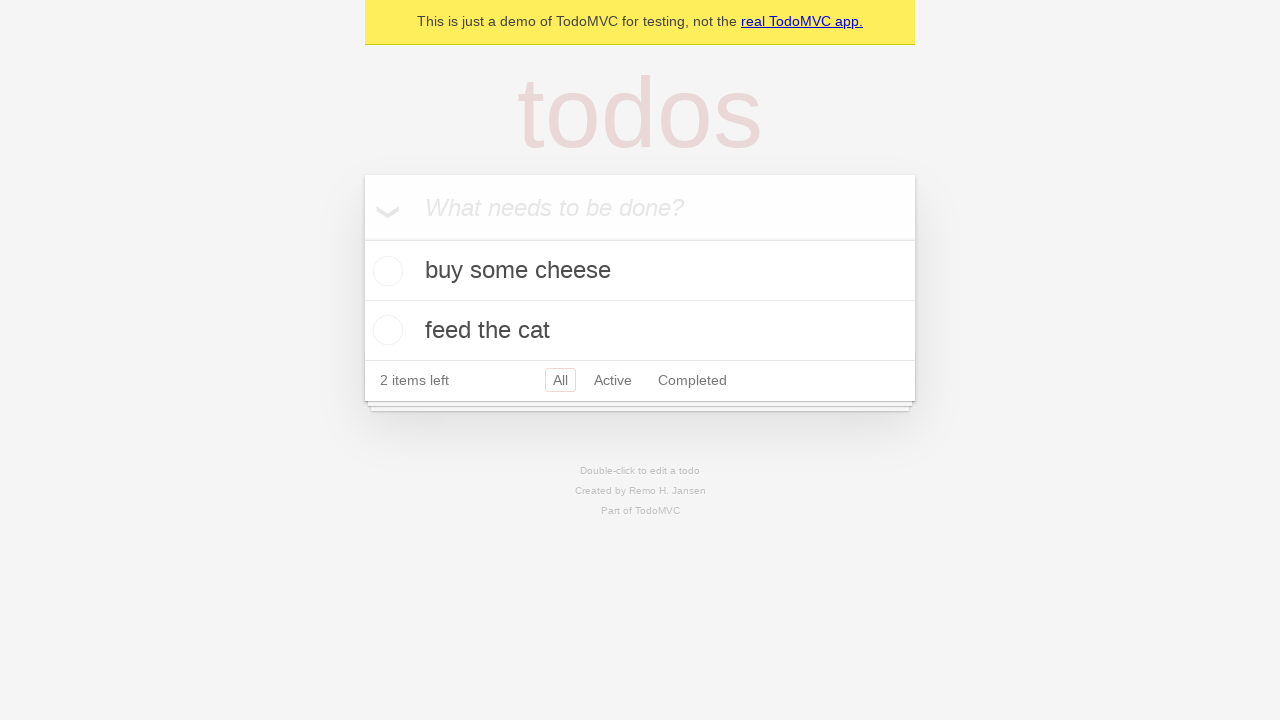

Filled new todo input with 'book a doctors appointment' on internal:attr=[placeholder="What needs to be done?"i]
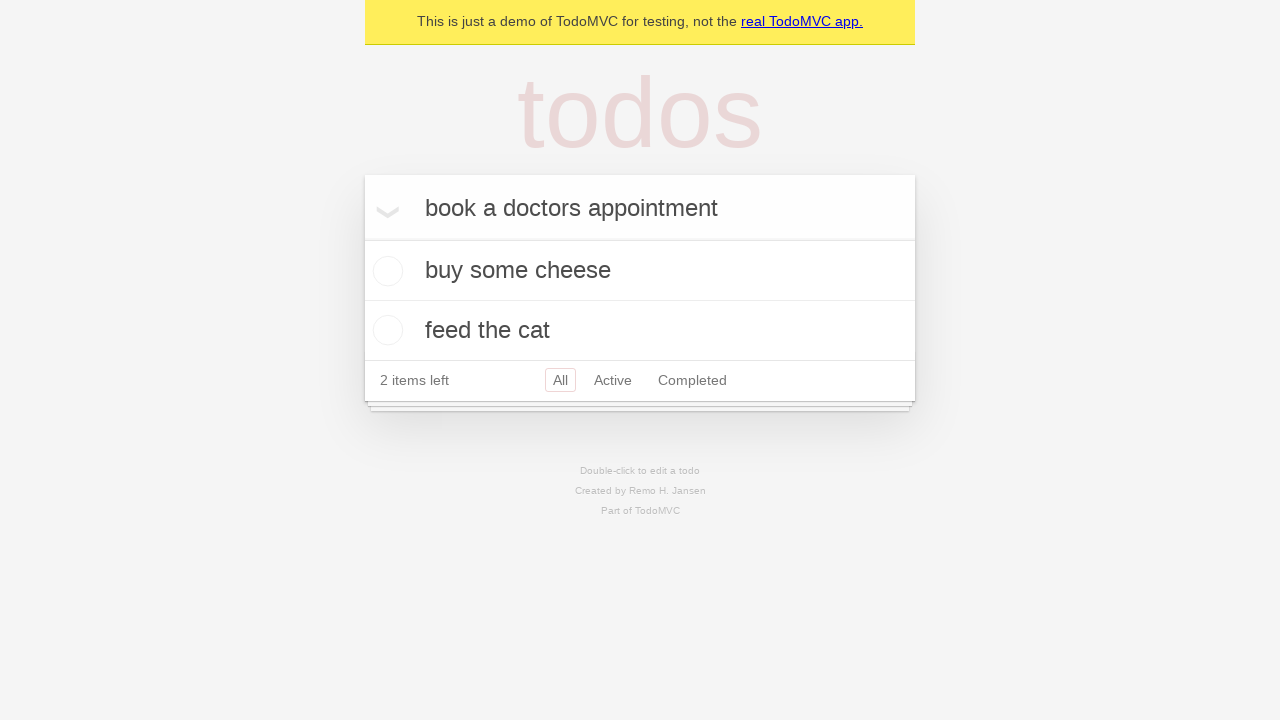

Pressed Enter to add 'book a doctors appointment' to todo list on internal:attr=[placeholder="What needs to be done?"i]
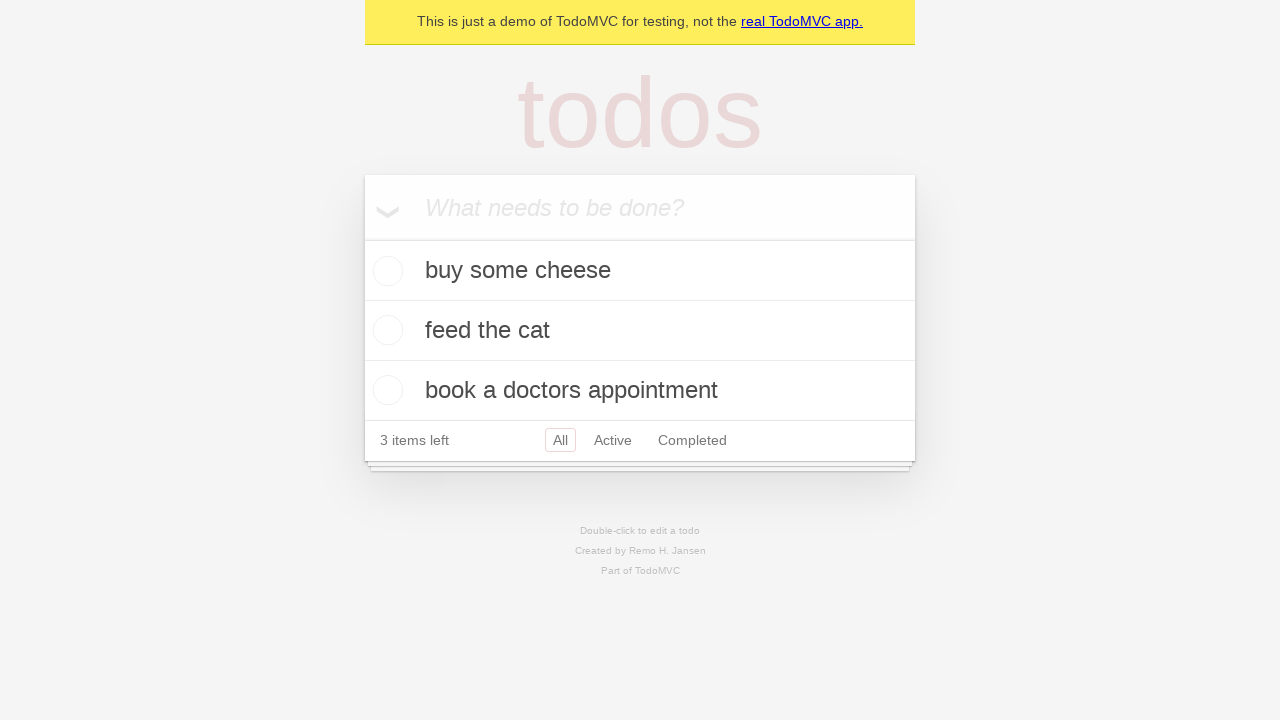

Waited for all 3 todo items to be added to the list
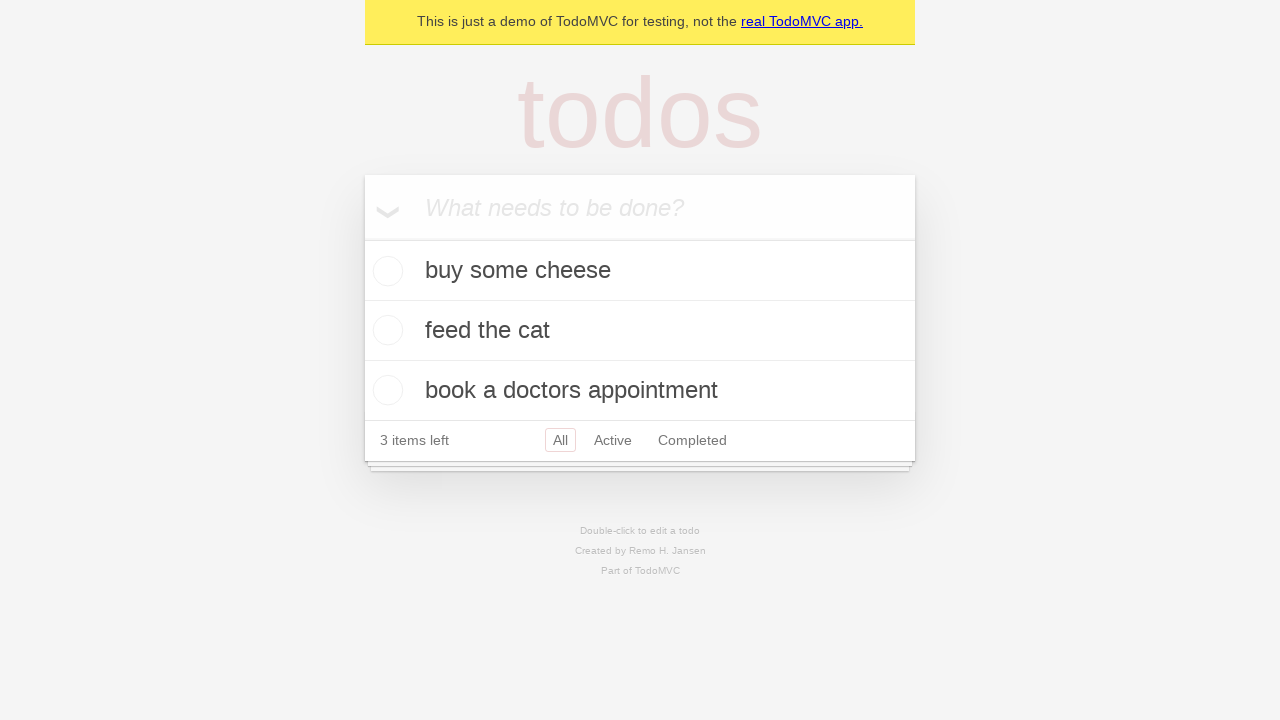

Located the todo items list
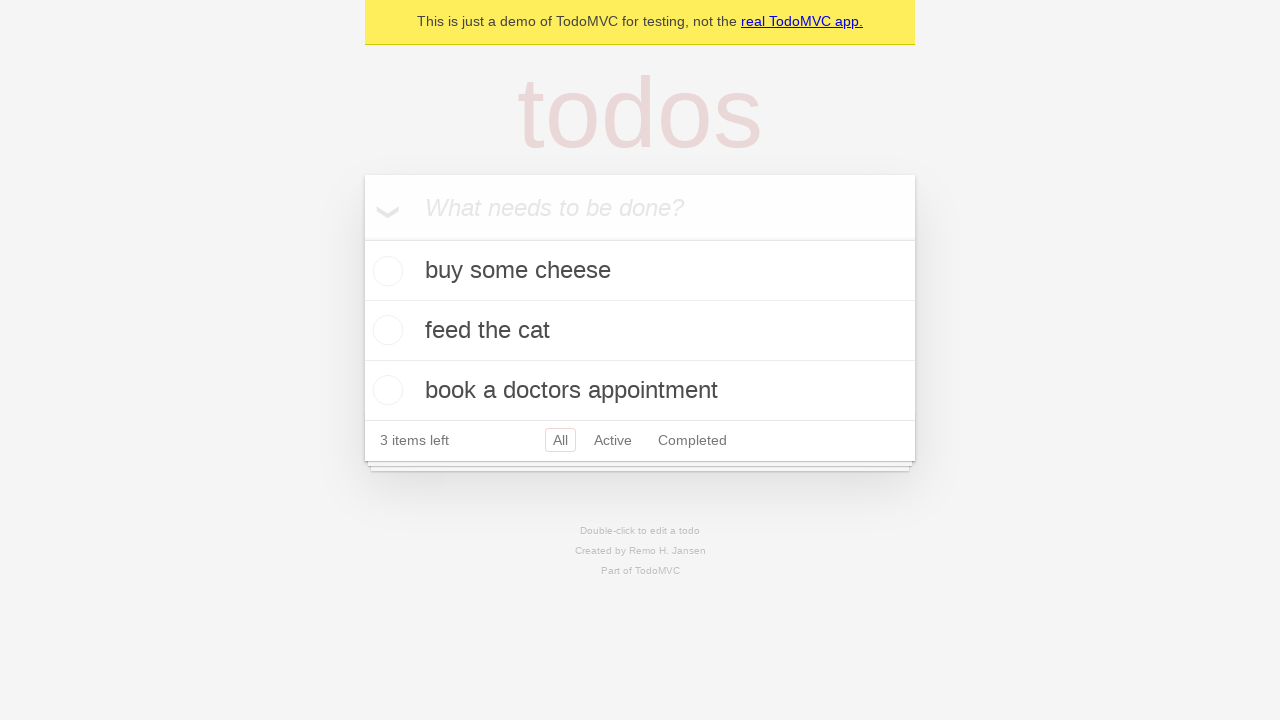

Selected the second todo item ('feed the cat')
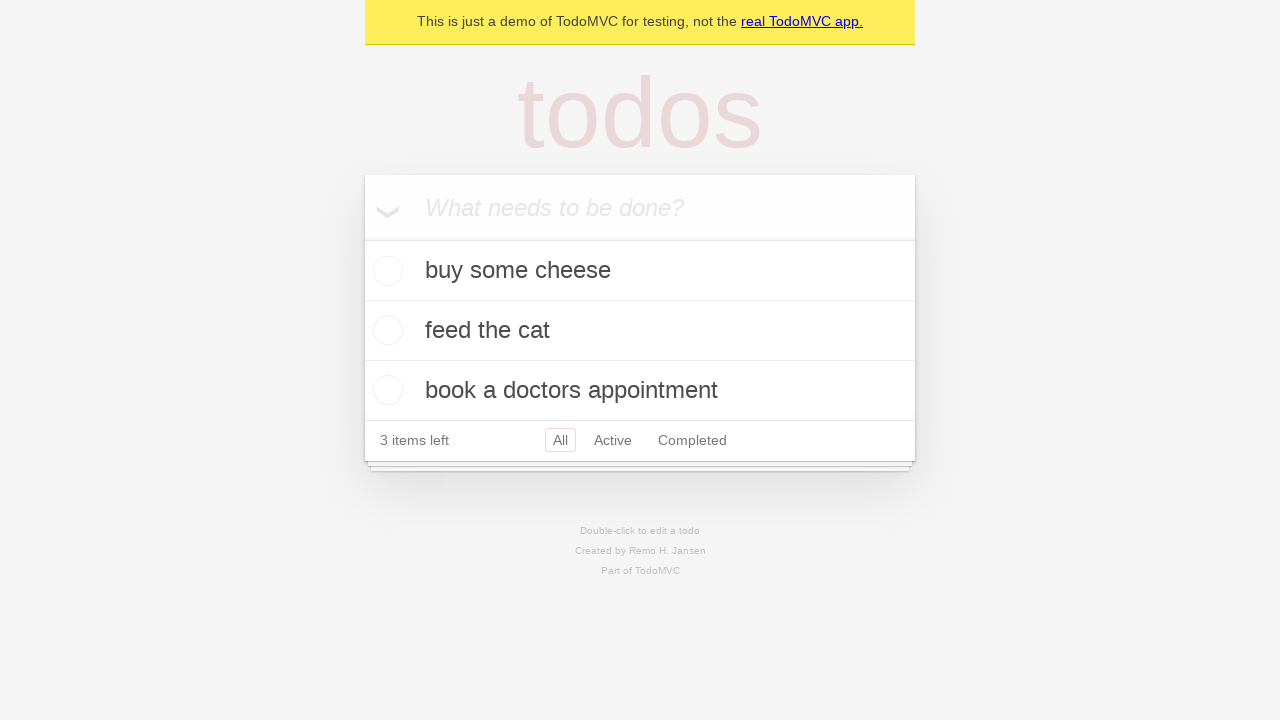

Double-clicked second todo item to enter edit mode at (640, 331) on internal:testid=[data-testid="todo-item"s] >> nth=1
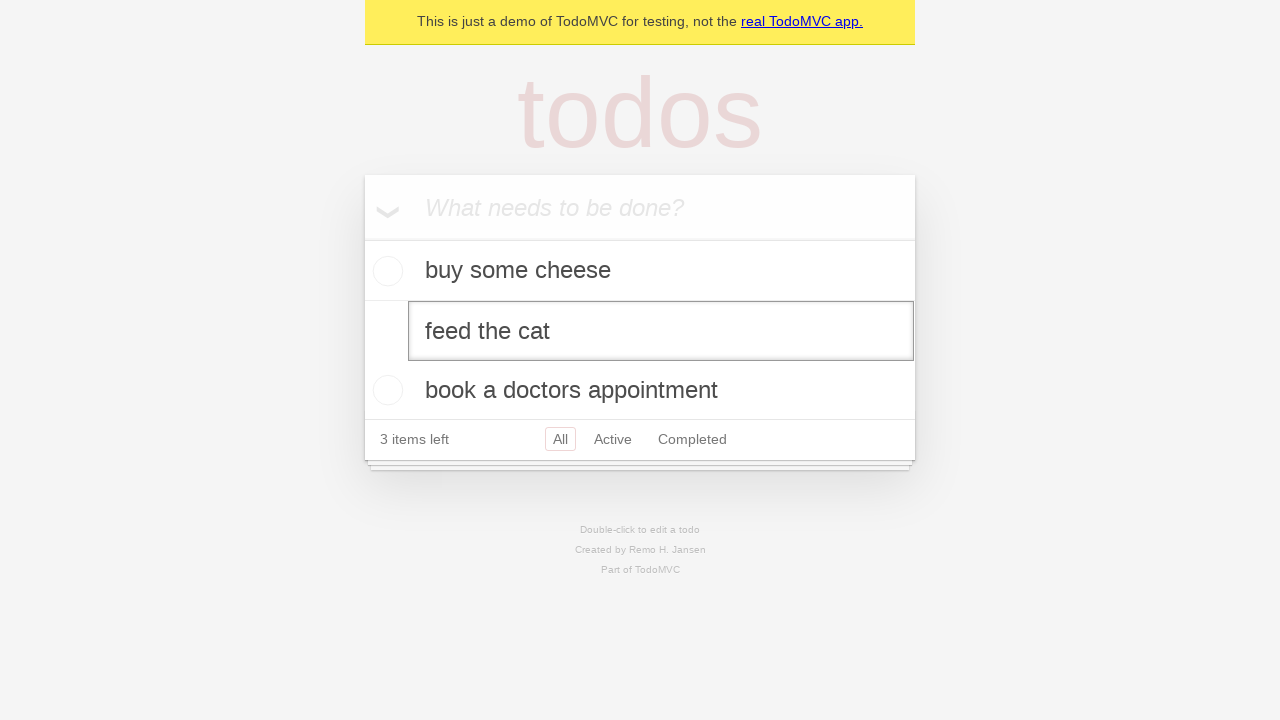

Filled edit textbox with new text 'buy some sausages' on internal:testid=[data-testid="todo-item"s] >> nth=1 >> internal:role=textbox[nam
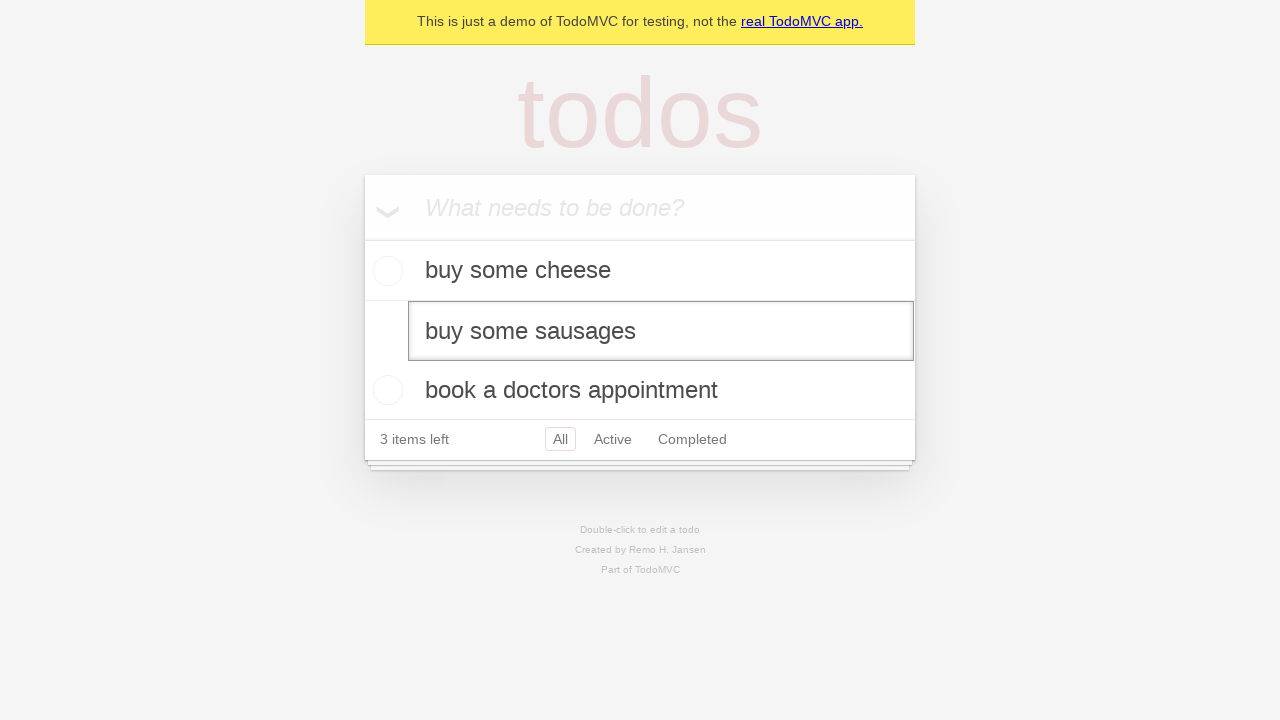

Pressed Enter to confirm the edited todo item on internal:testid=[data-testid="todo-item"s] >> nth=1 >> internal:role=textbox[nam
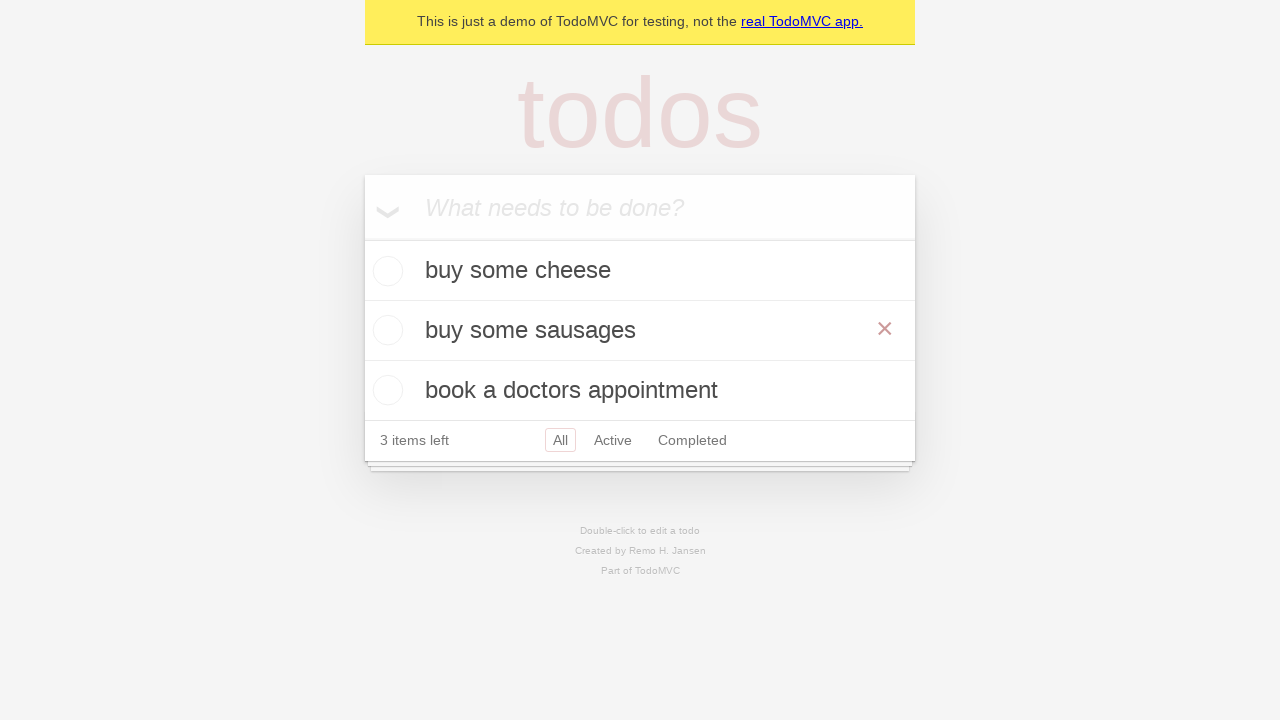

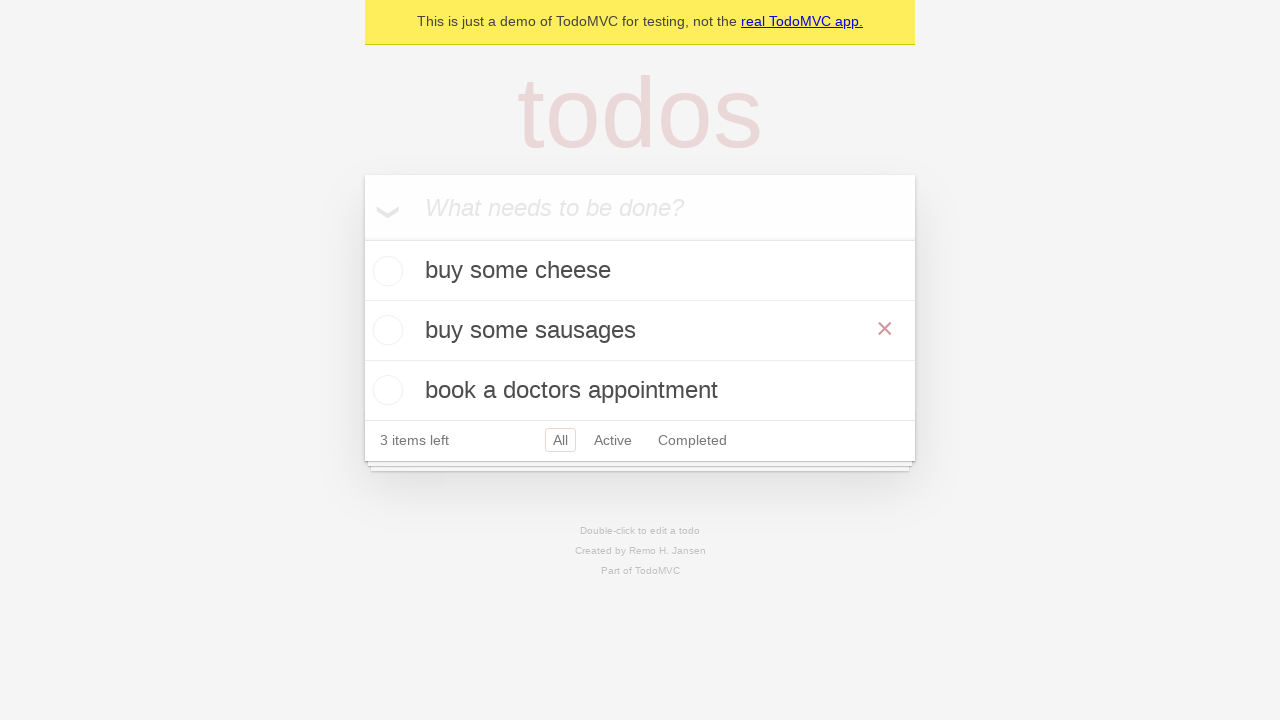